Tests filtering to display only completed items

Starting URL: https://demo.playwright.dev/todomvc

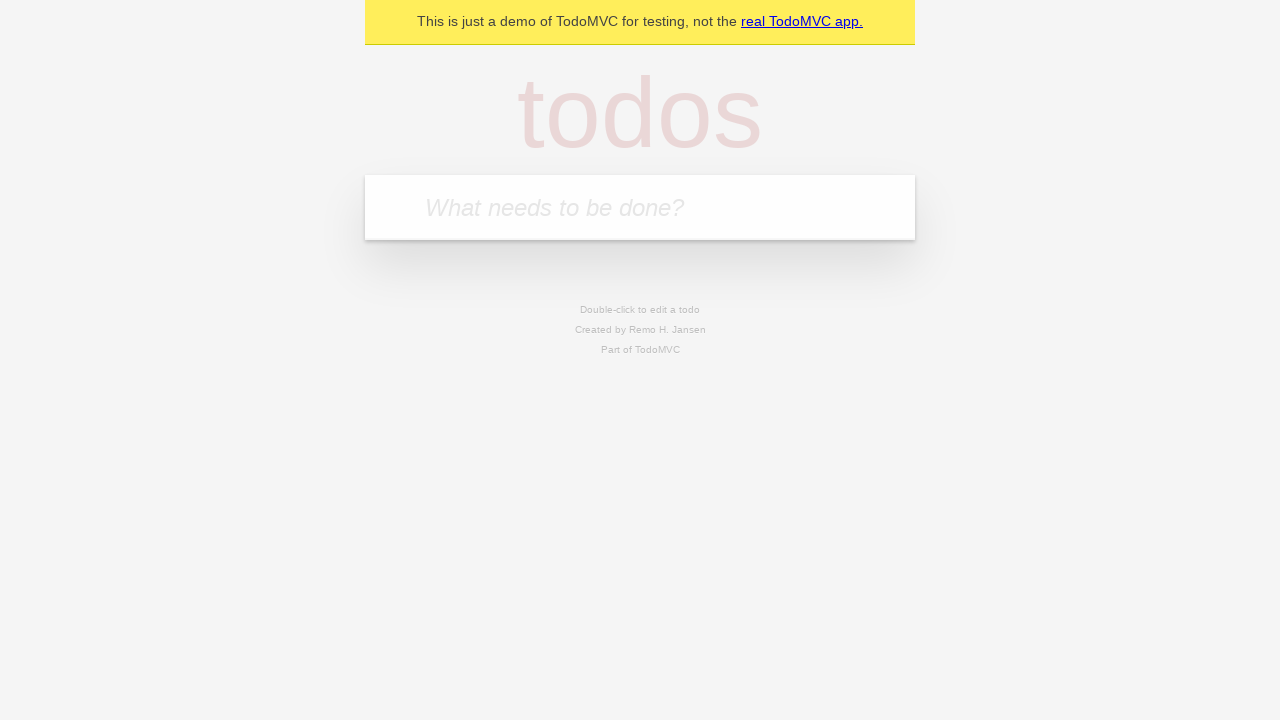

Located the 'What needs to be done?' input field
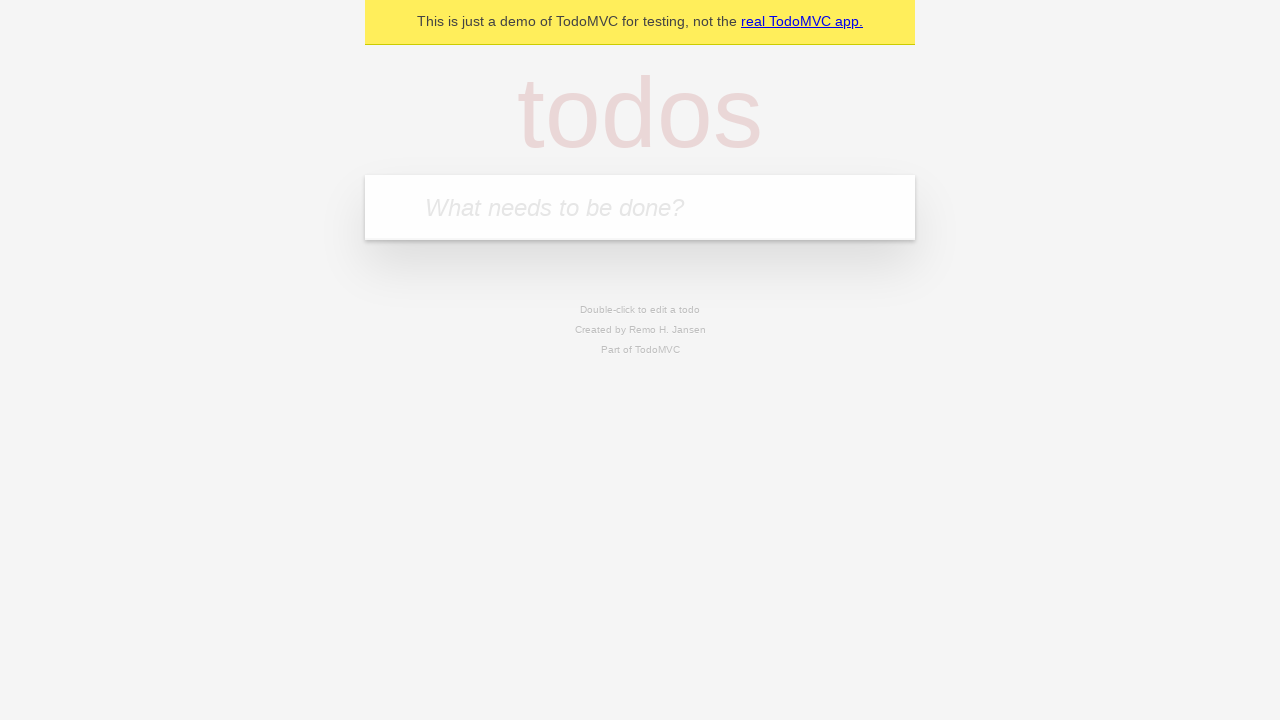

Filled first todo with 'buy some cheese' on internal:attr=[placeholder="What needs to be done?"i]
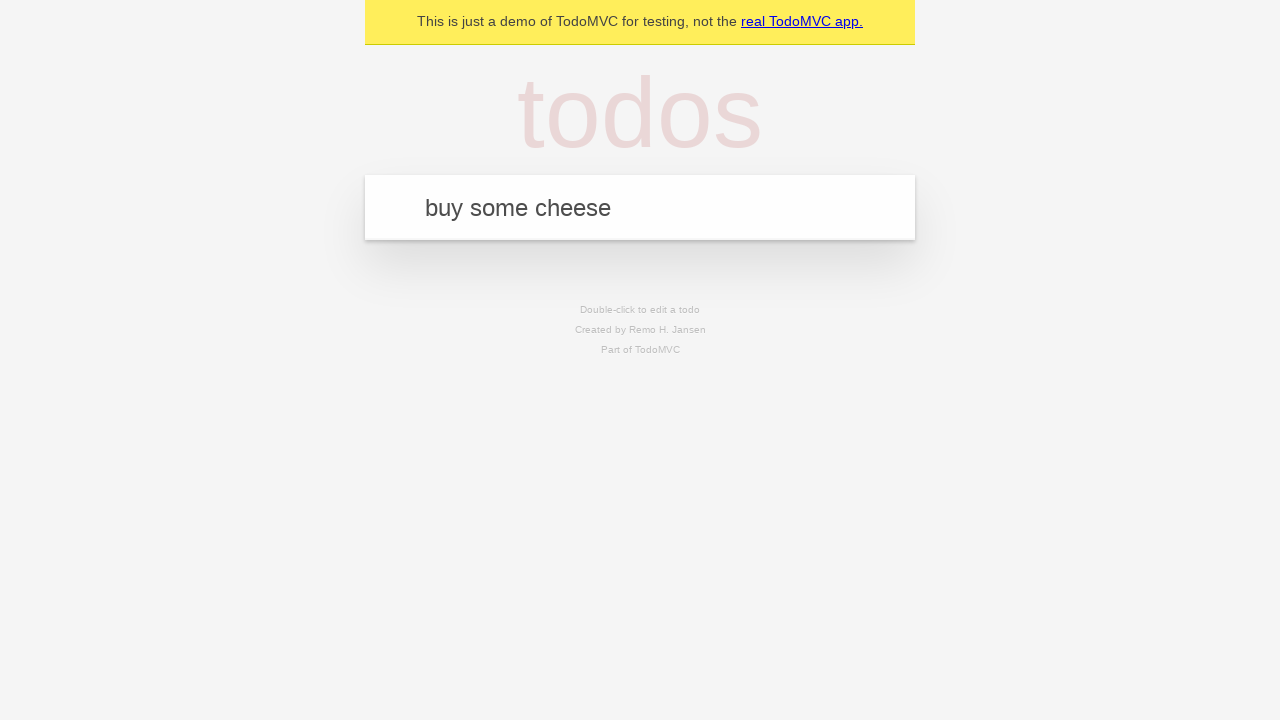

Pressed Enter to create first todo on internal:attr=[placeholder="What needs to be done?"i]
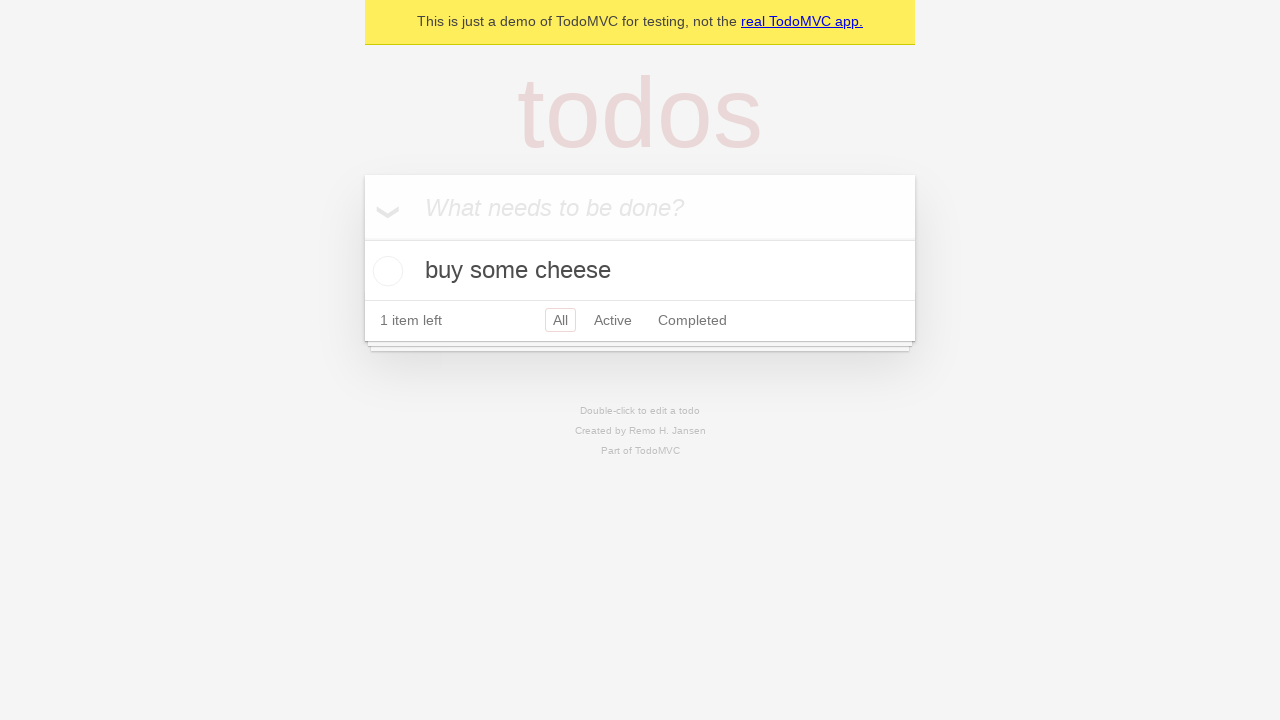

Filled second todo with 'feed the cat' on internal:attr=[placeholder="What needs to be done?"i]
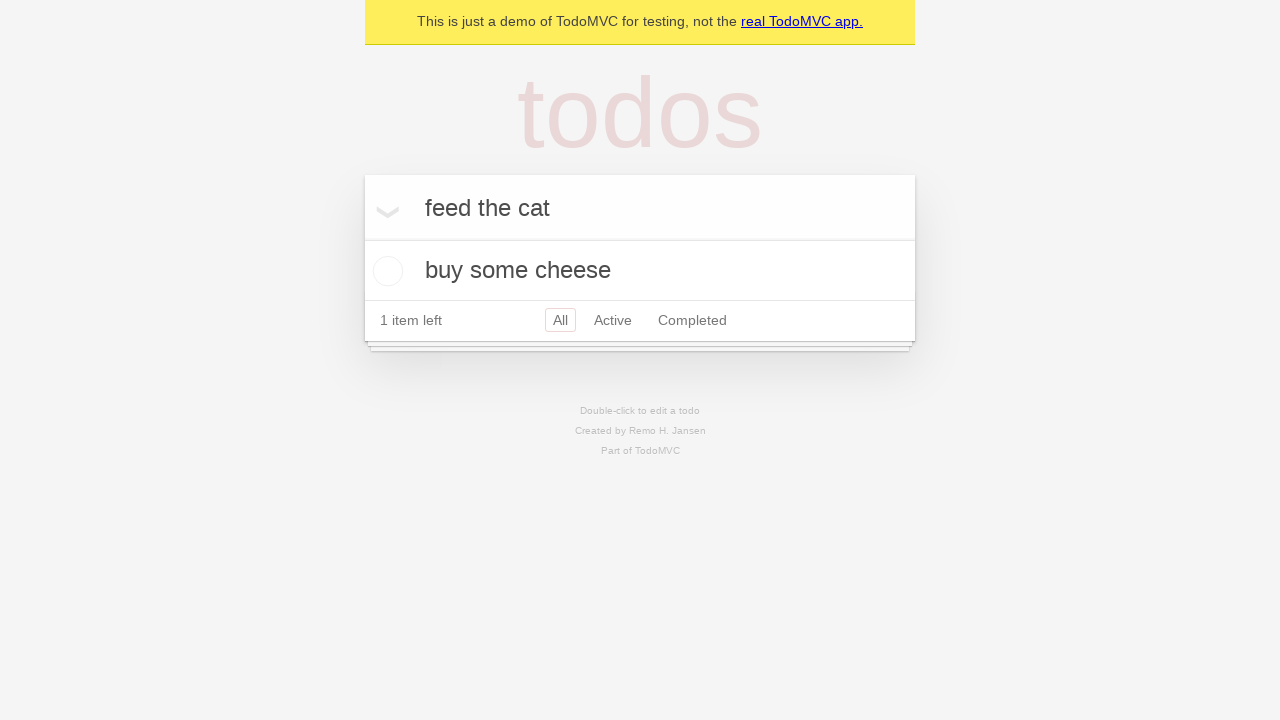

Pressed Enter to create second todo on internal:attr=[placeholder="What needs to be done?"i]
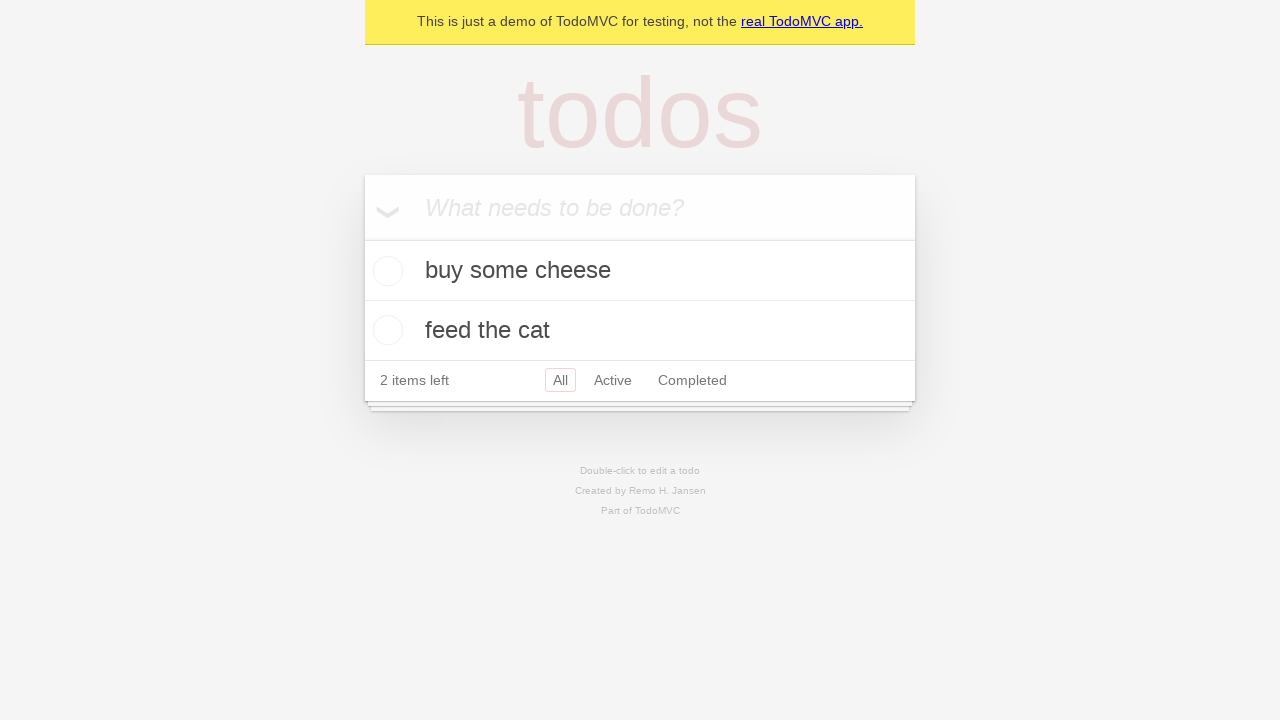

Filled third todo with 'book a doctors appointment' on internal:attr=[placeholder="What needs to be done?"i]
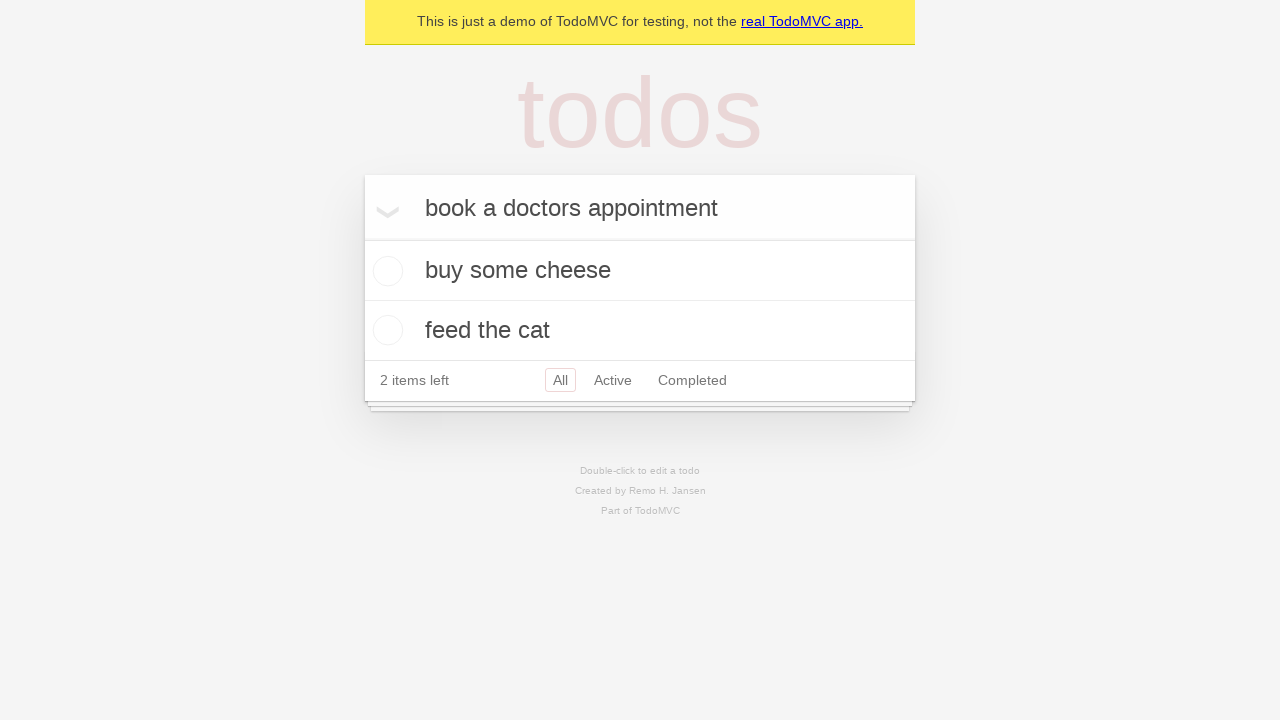

Pressed Enter to create third todo on internal:attr=[placeholder="What needs to be done?"i]
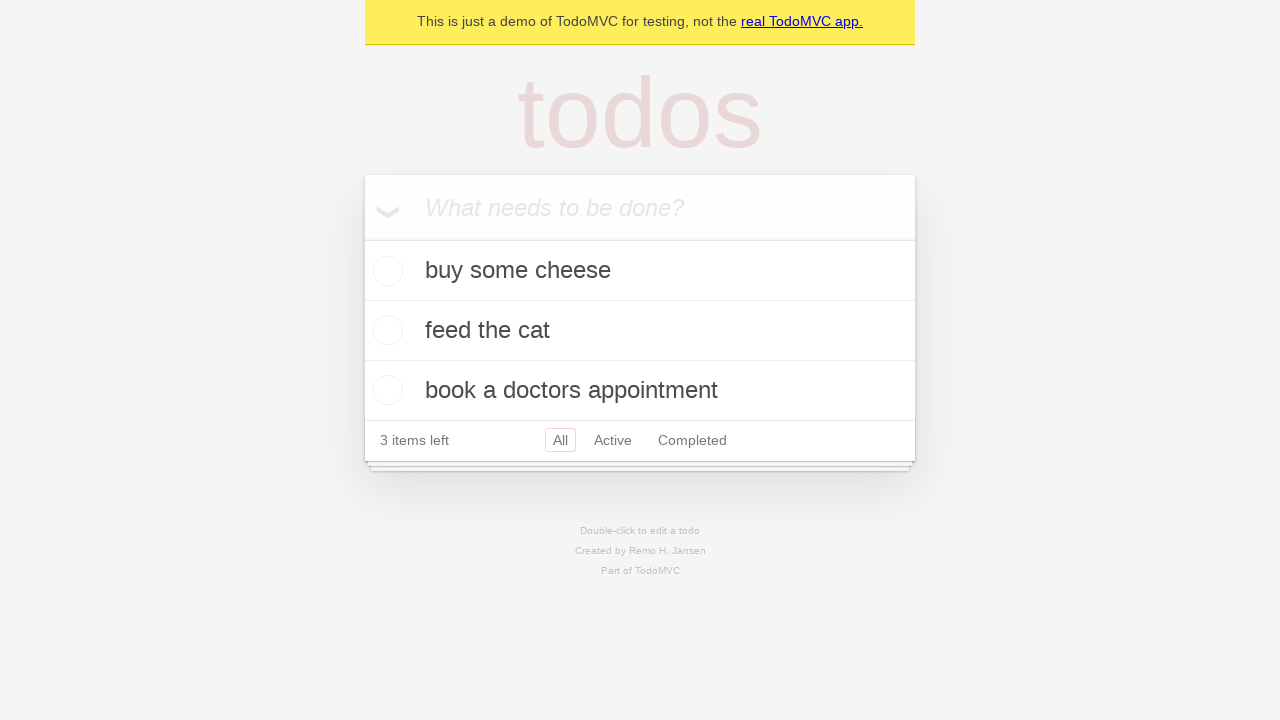

Checked the checkbox for the second todo to mark it as completed at (385, 330) on internal:testid=[data-testid="todo-item"s] >> nth=1 >> internal:role=checkbox
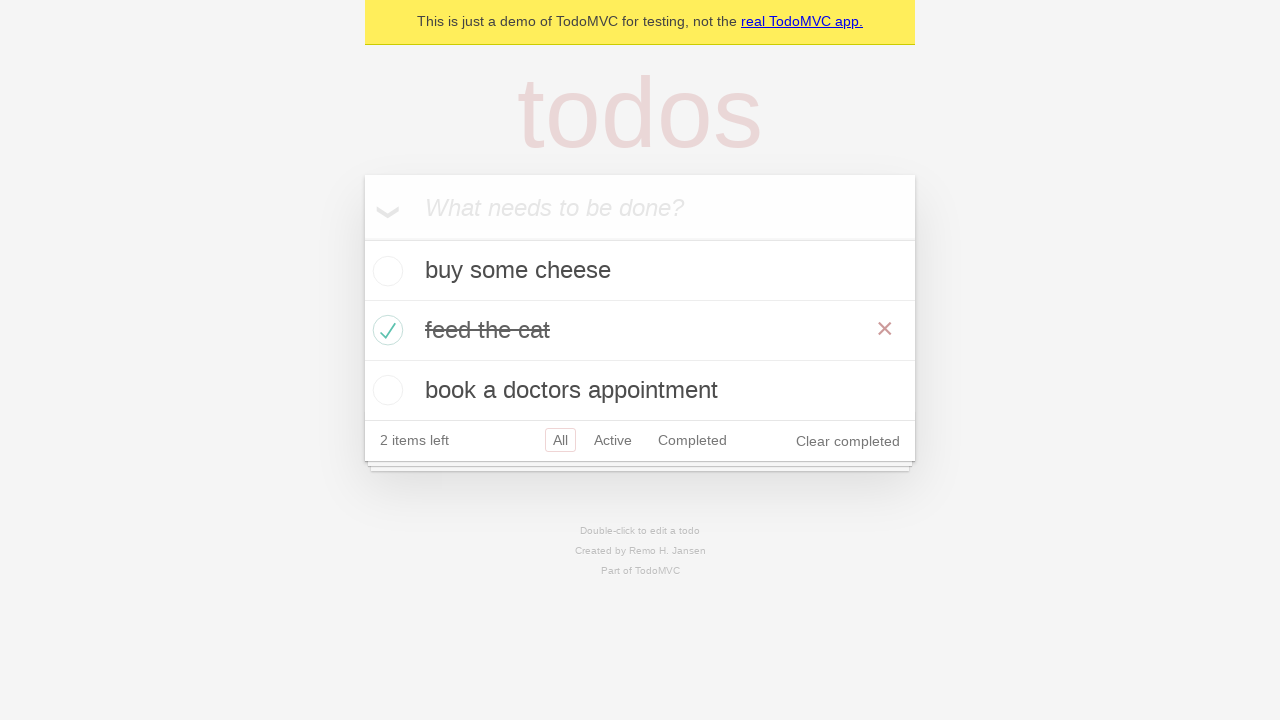

Clicked the 'Completed' filter to display only completed items at (692, 440) on internal:role=link[name="Completed"i]
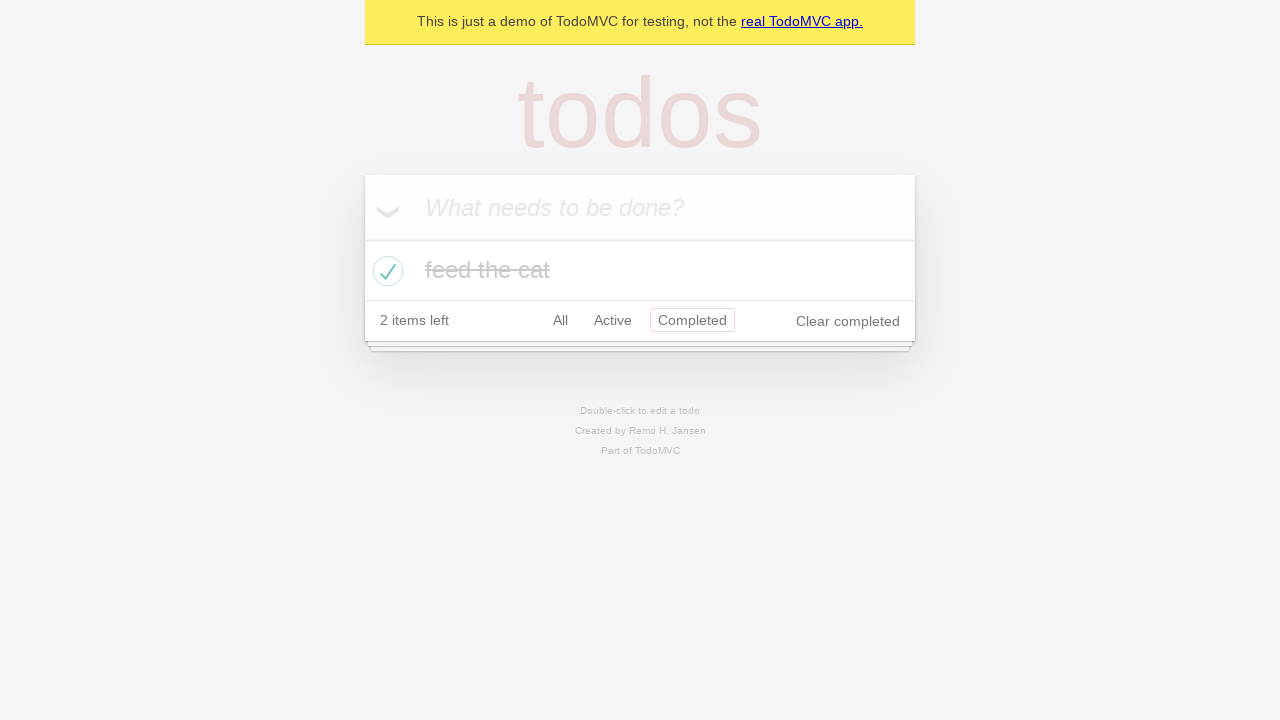

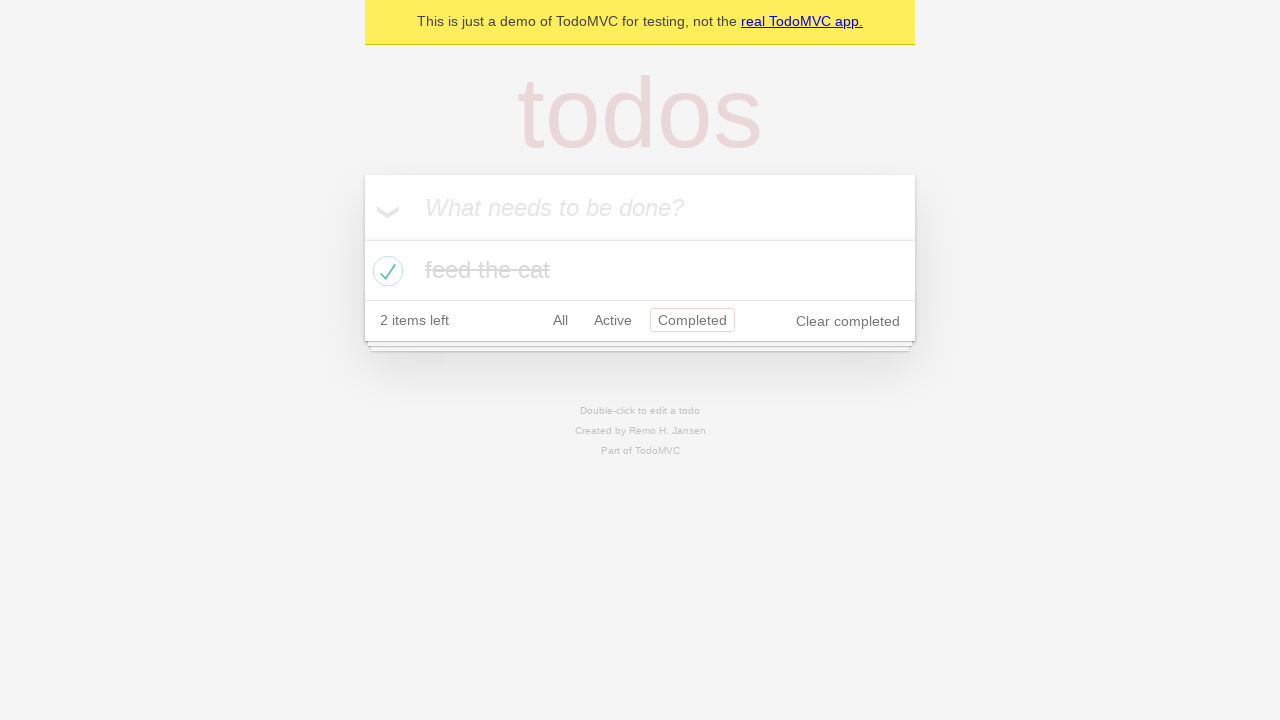